Tests clicking a button that triggers an alert after 5 seconds delay and verifies the alert message

Starting URL: https://demoqa.com/alerts

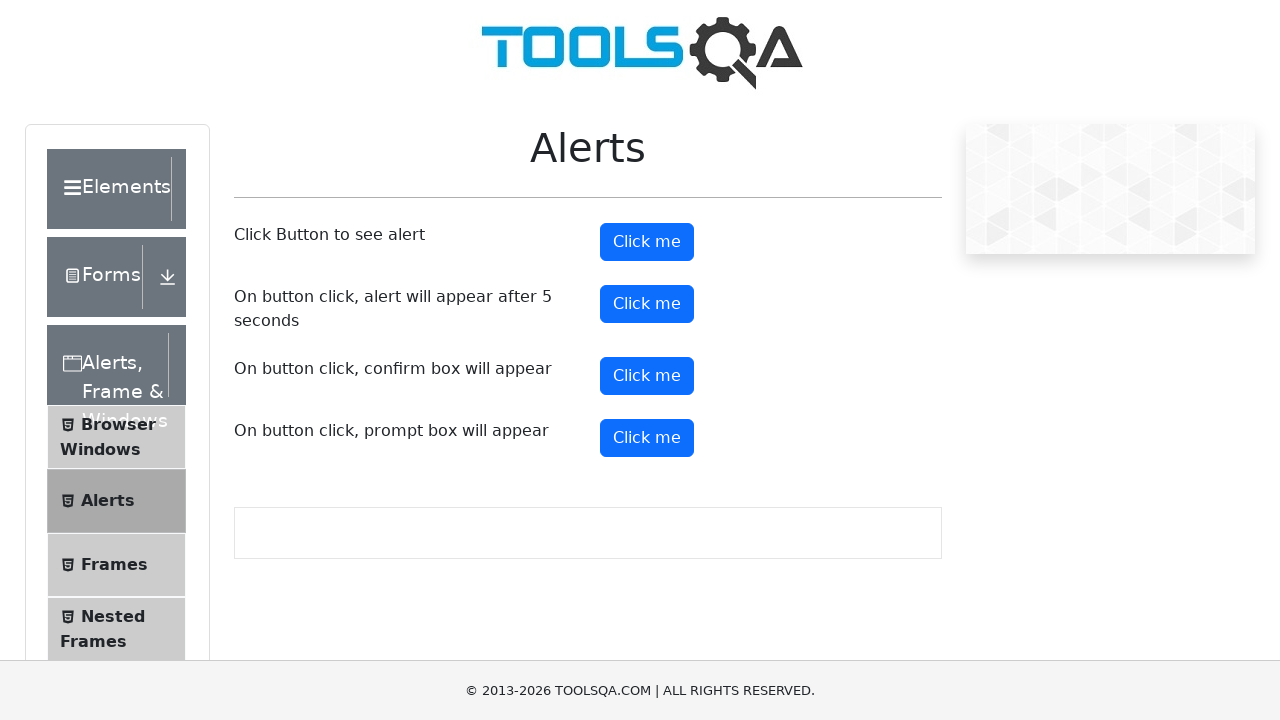

Set up dialog handler to capture and accept alerts
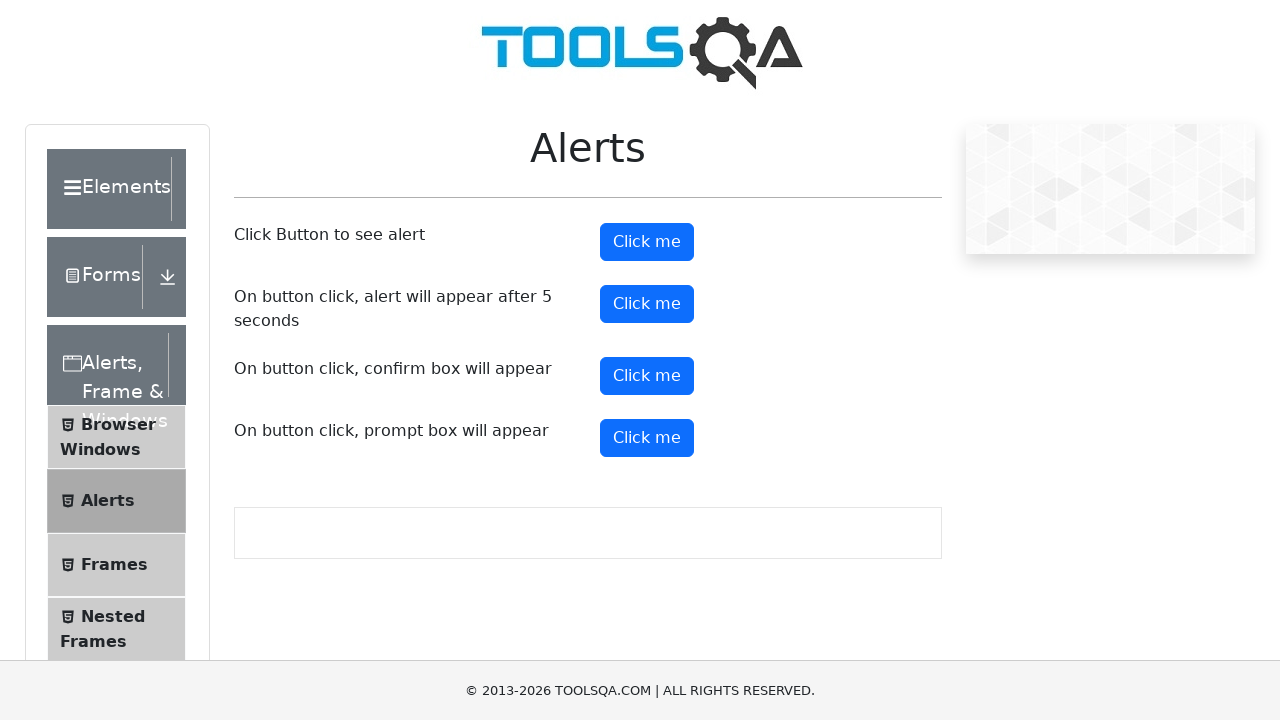

Clicked button that triggers alert after 5 seconds delay at (647, 304) on #timerAlertButton
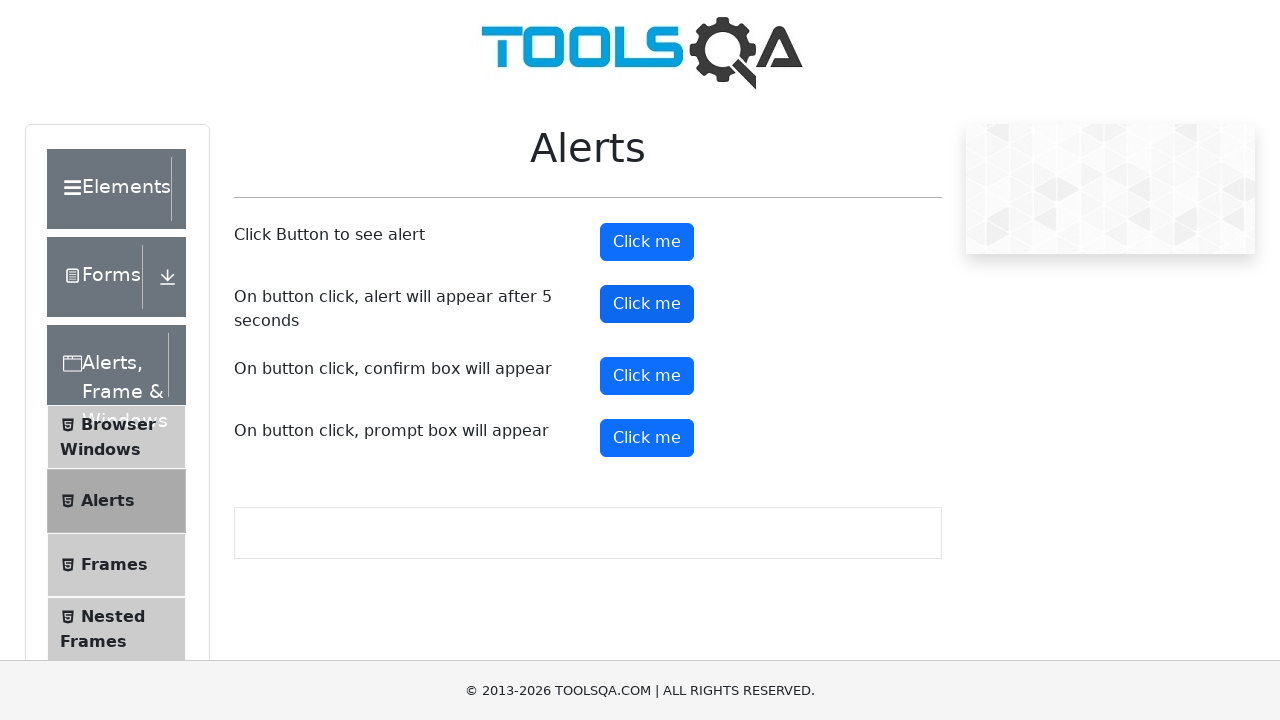

Waited 6 seconds for alert to appear and be handled
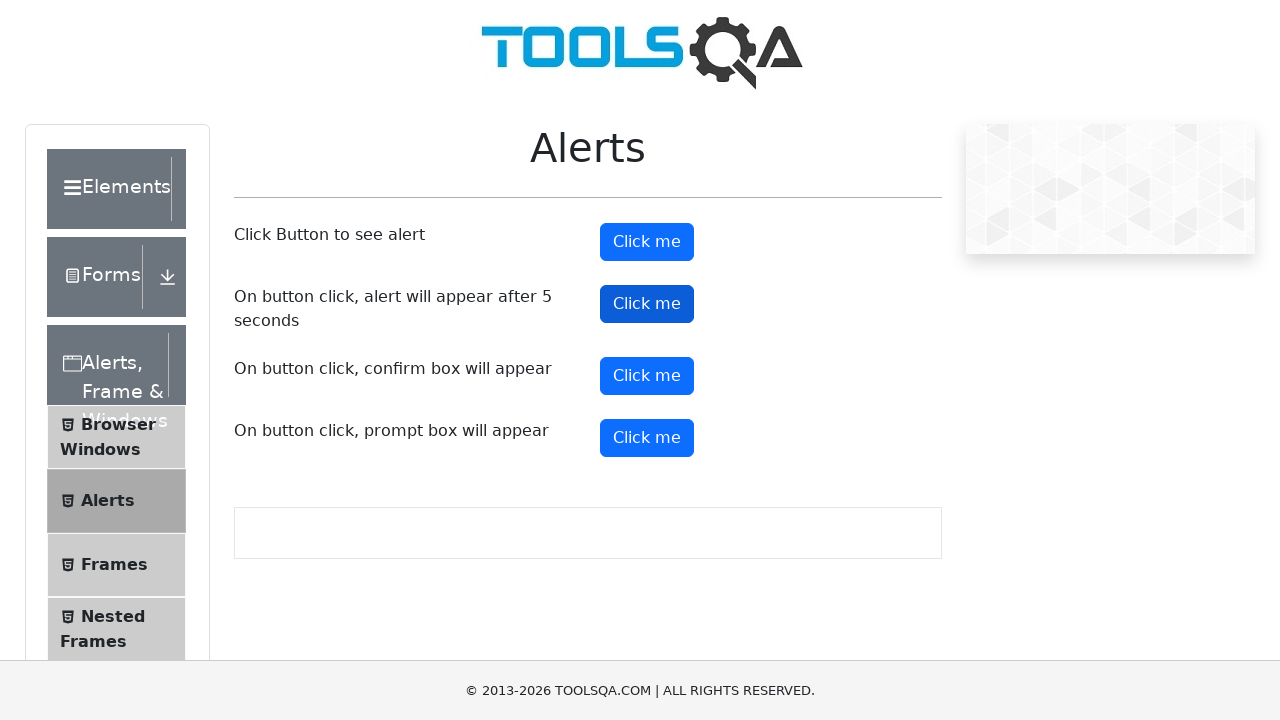

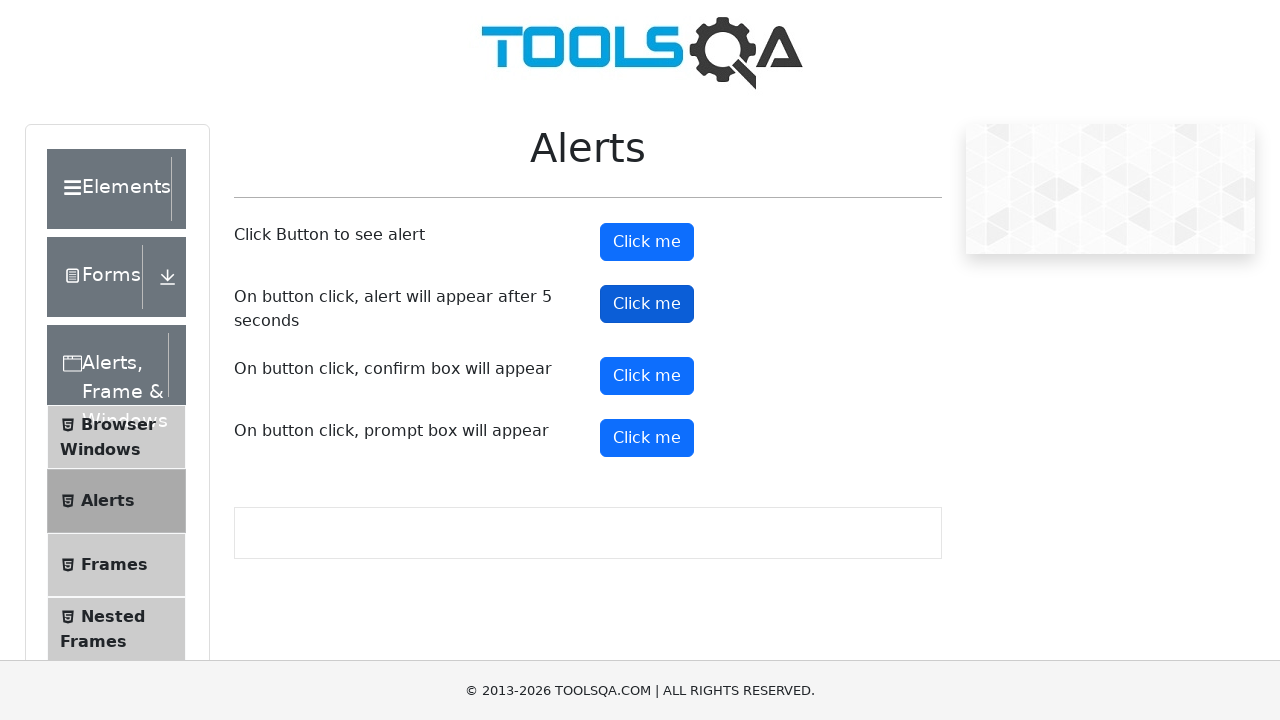